Tests handling of JavaScript alert by clicking the alert button, accepting the alert, and verifying the result message

Starting URL: https://the-internet.herokuapp.com/javascript_alerts

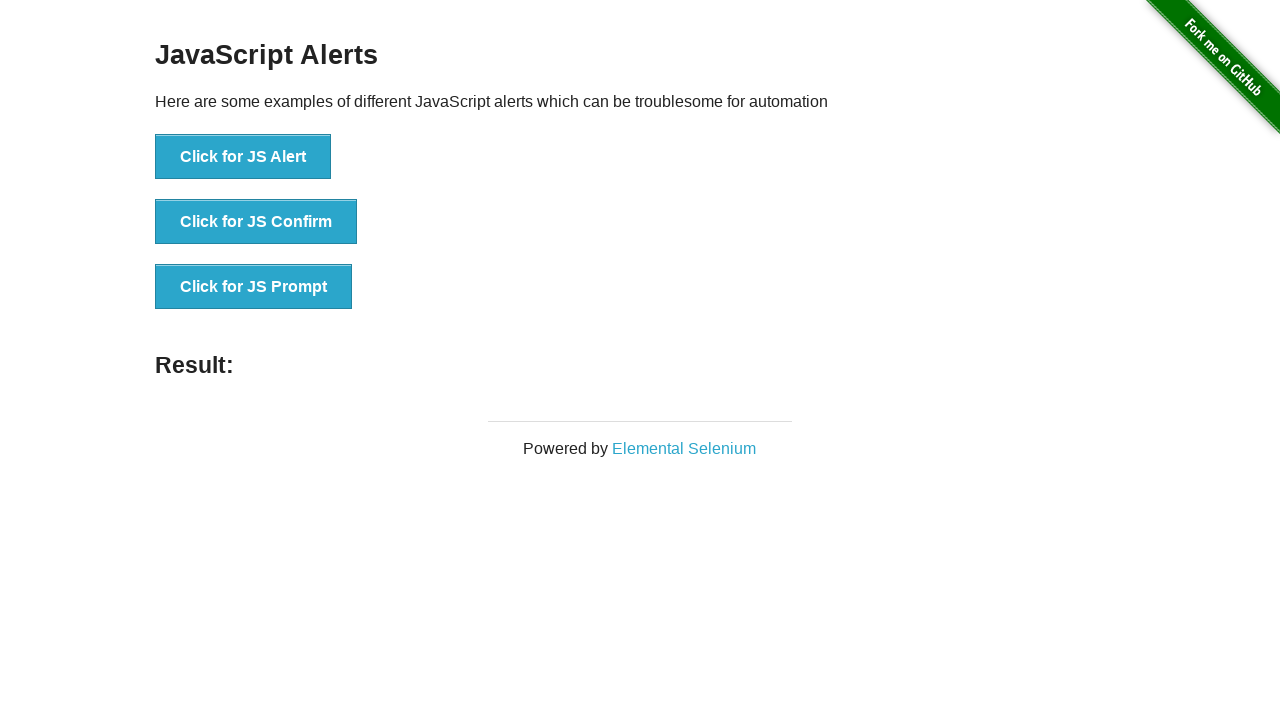

Set up dialog handler to accept JavaScript alerts
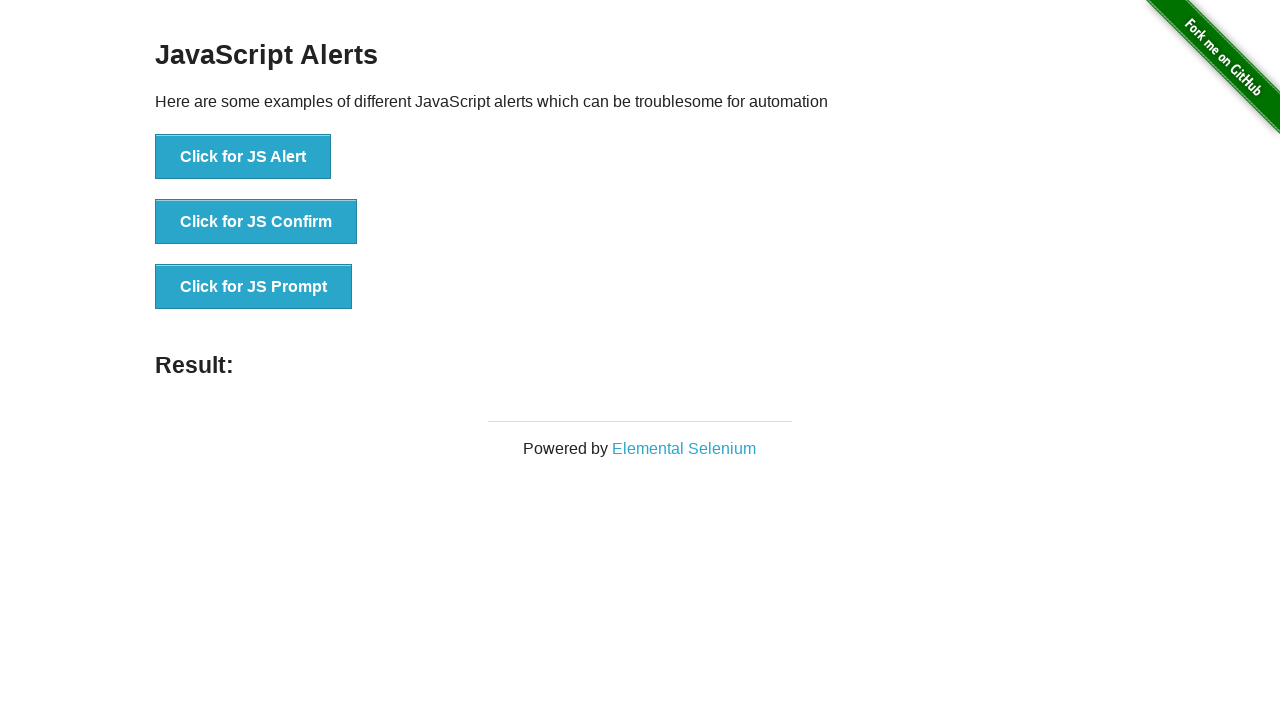

Clicked the JavaScript alert button at (243, 157) on xpath=//*[@id='content']/div/ul/li[1]/button
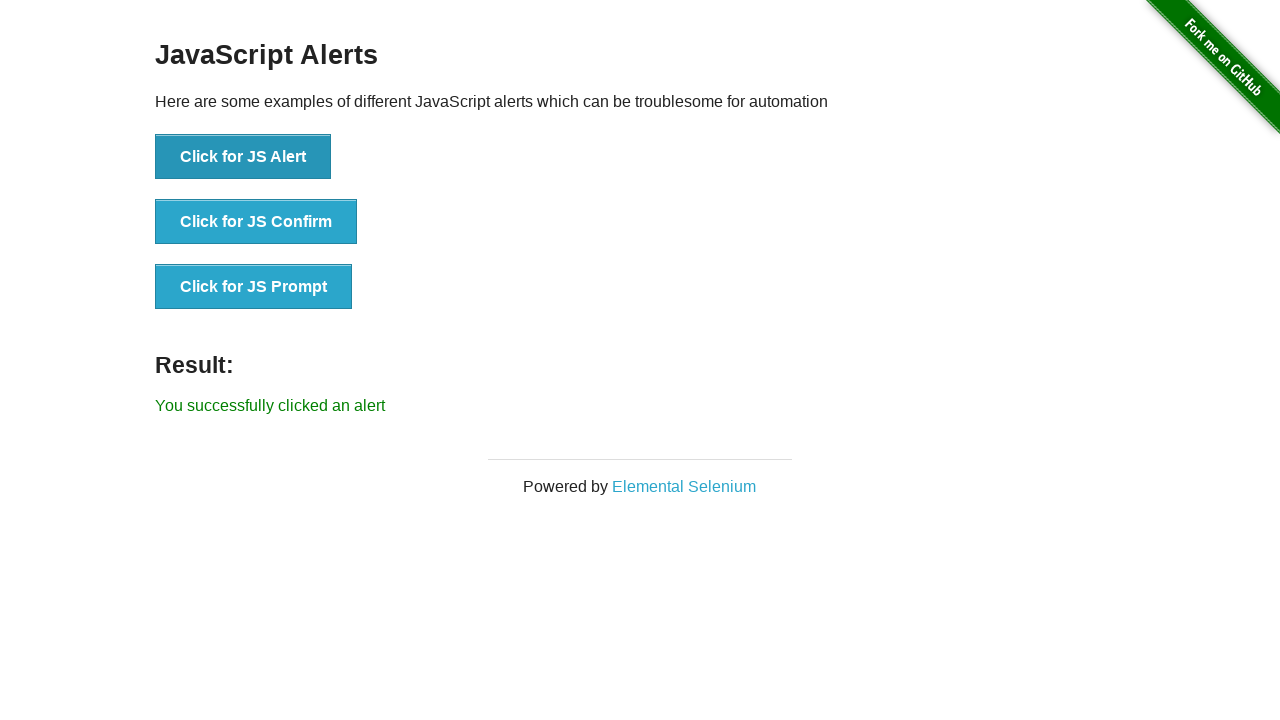

Retrieved the result message text
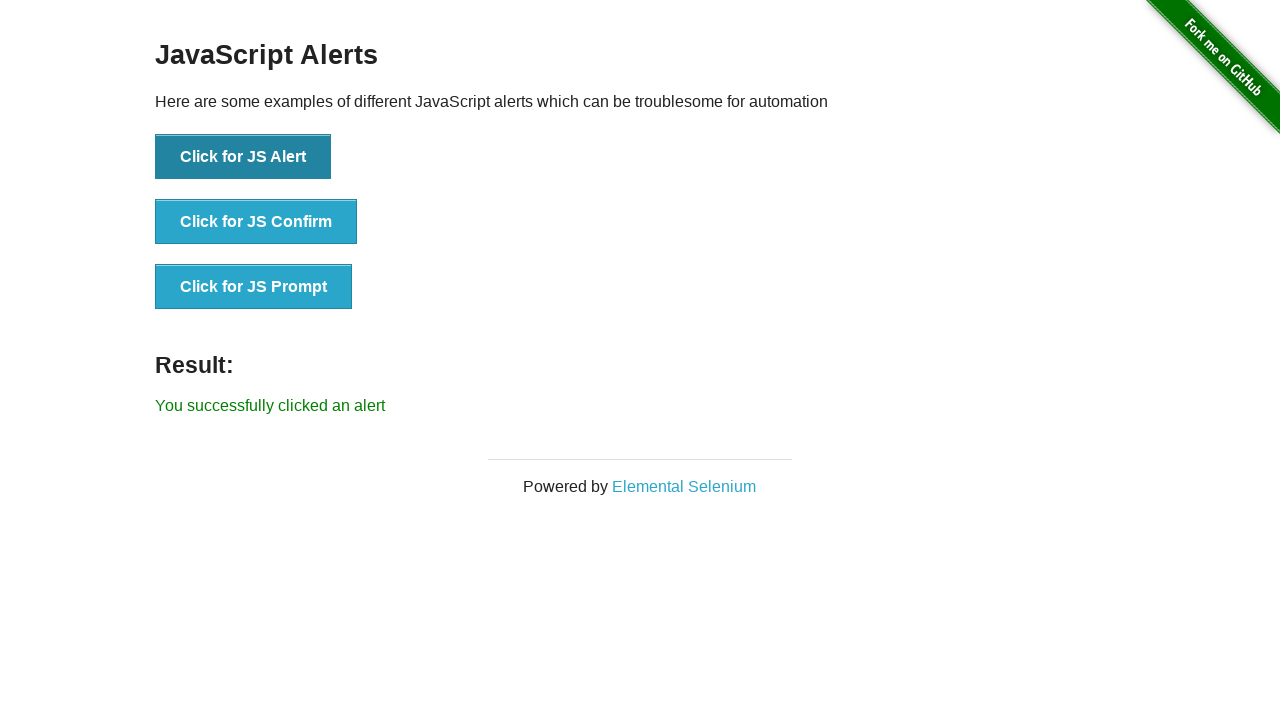

Verified that alert was successfully handled with correct result message
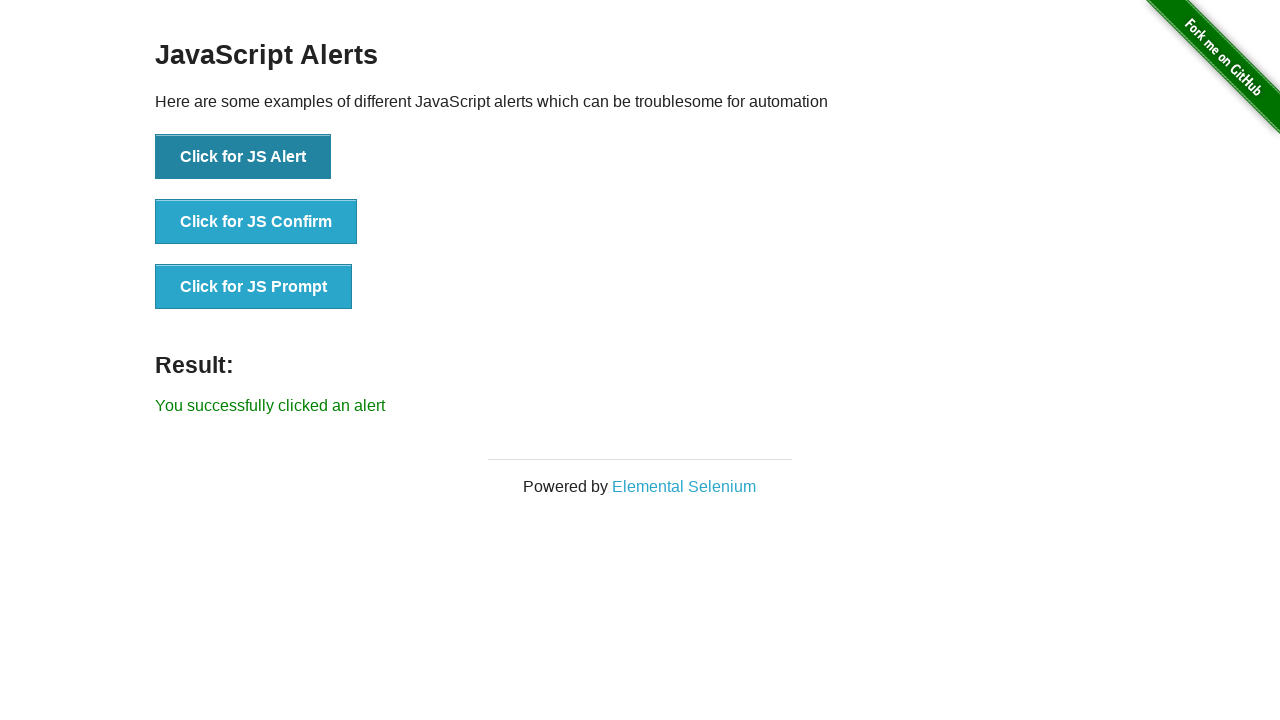

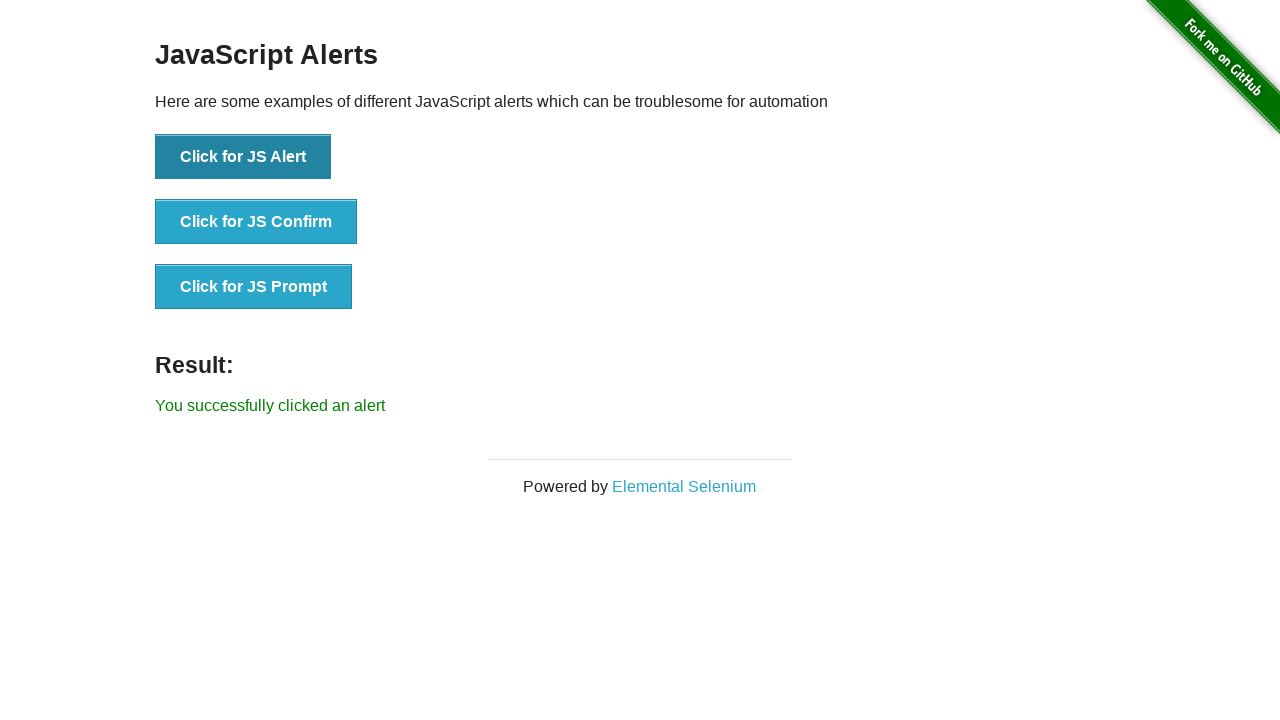